Tests the add/remove elements functionality by clicking the "Add Element" button multiple times and verifying that the correct number of delete buttons appear

Starting URL: https://the-internet.herokuapp.com/add_remove_elements/

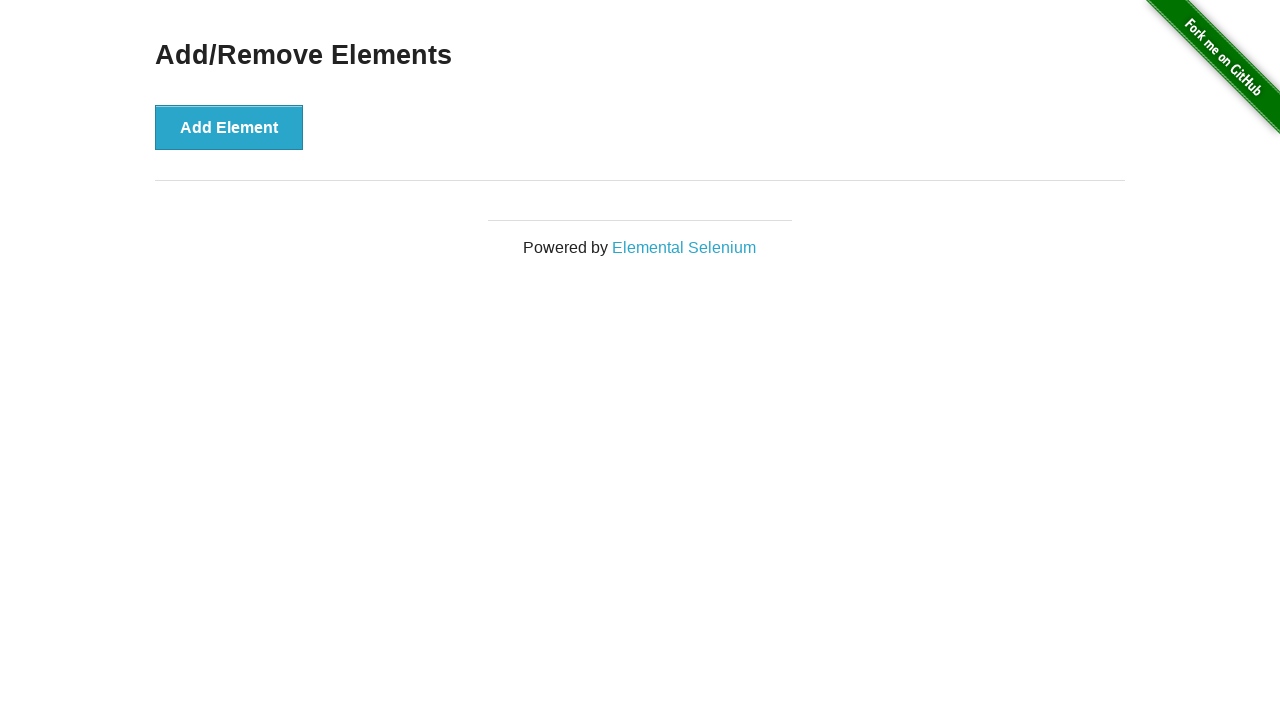

Clicked 'Add Element' button (iteration 1) at (229, 127) on xpath=//button[contains(text(), 'Add Element')]
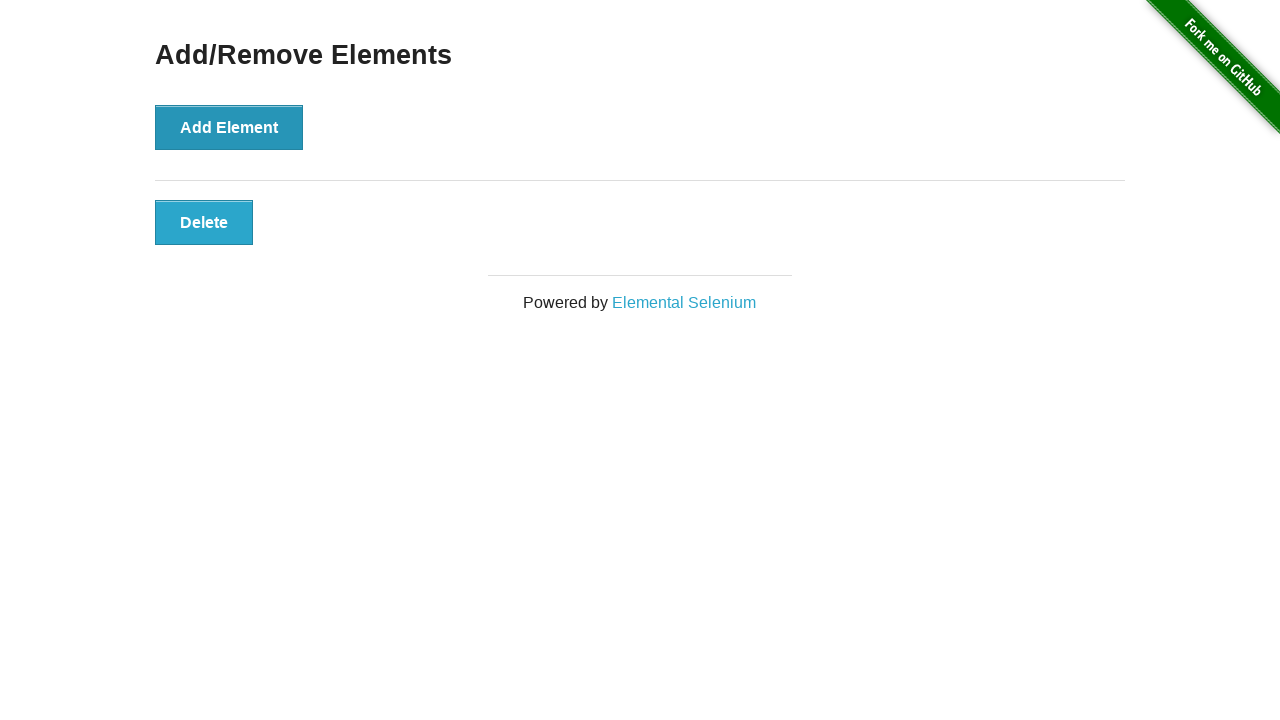

Clicked 'Add Element' button (iteration 2) at (229, 127) on xpath=//button[contains(text(), 'Add Element')]
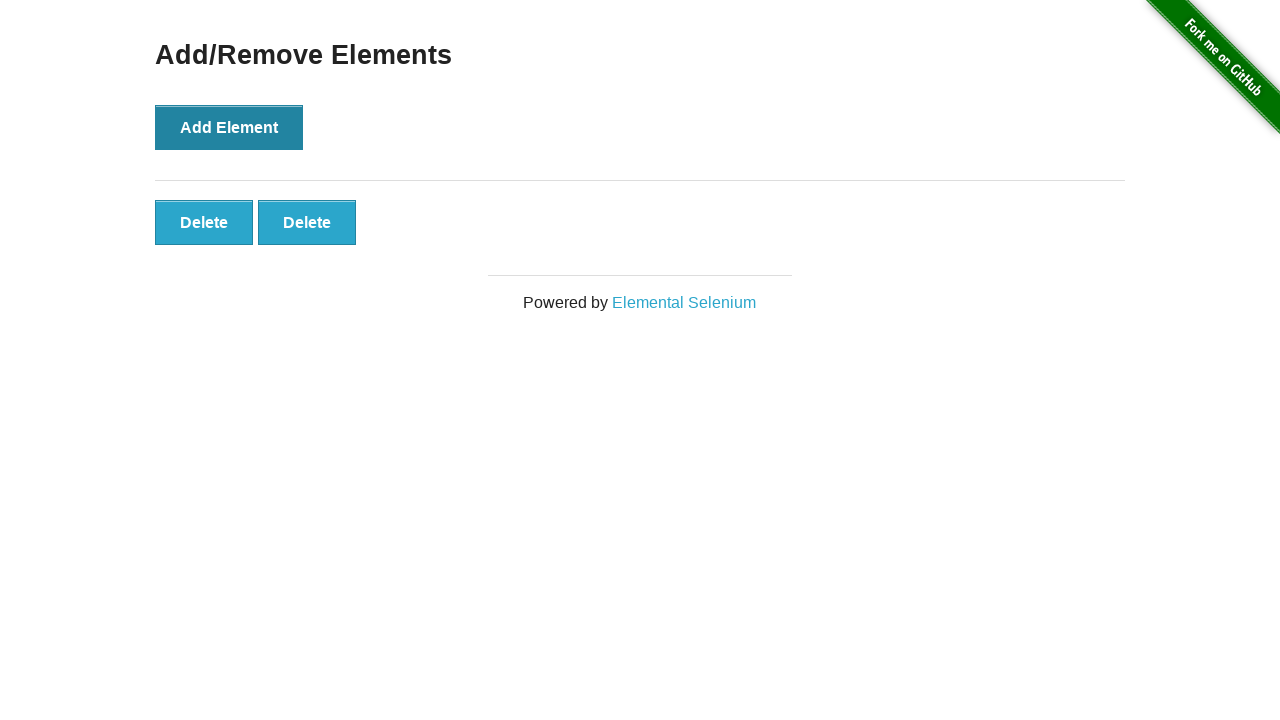

Clicked 'Add Element' button (iteration 3) at (229, 127) on xpath=//button[contains(text(), 'Add Element')]
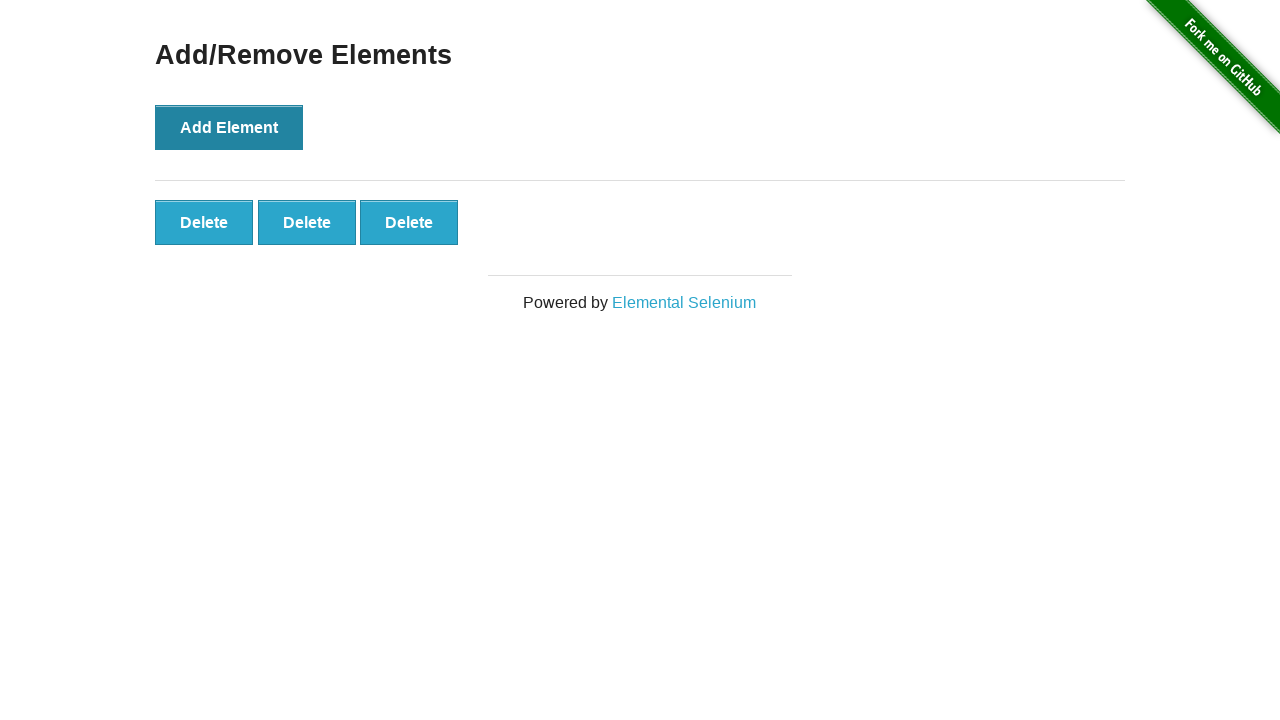

Clicked 'Add Element' button (iteration 4) at (229, 127) on xpath=//button[contains(text(), 'Add Element')]
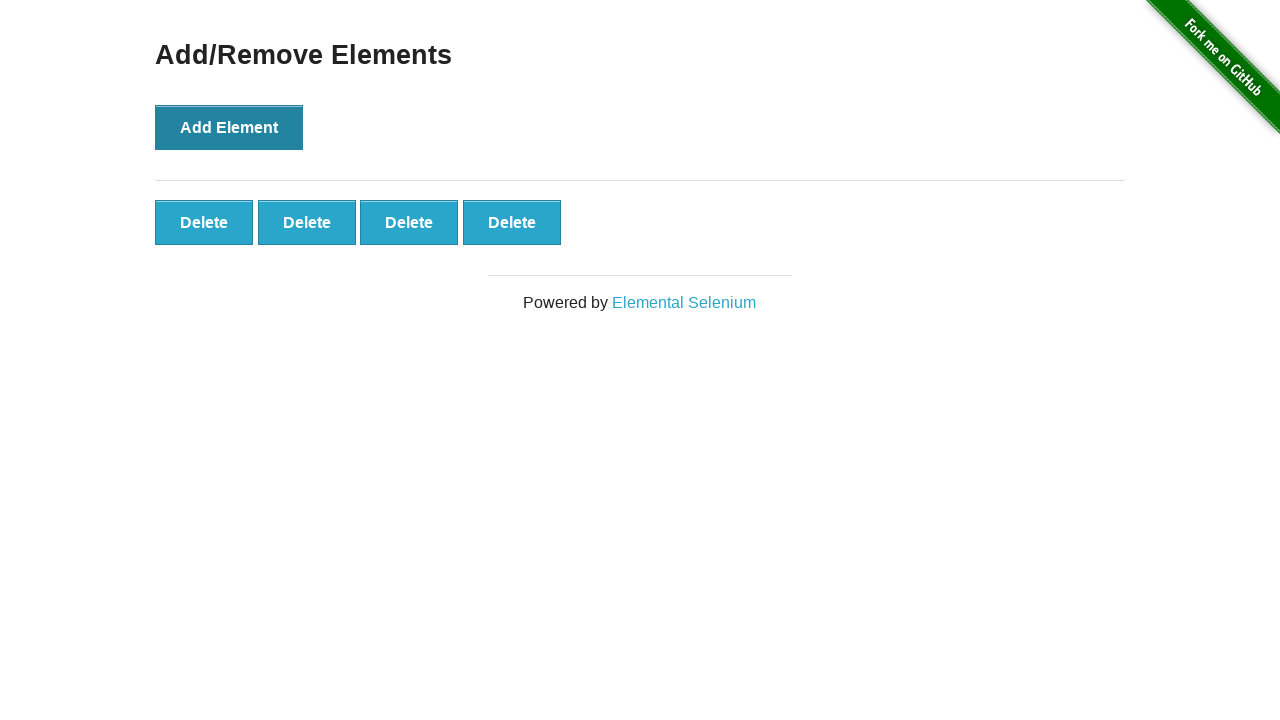

Clicked 'Add Element' button (iteration 5) at (229, 127) on xpath=//button[contains(text(), 'Add Element')]
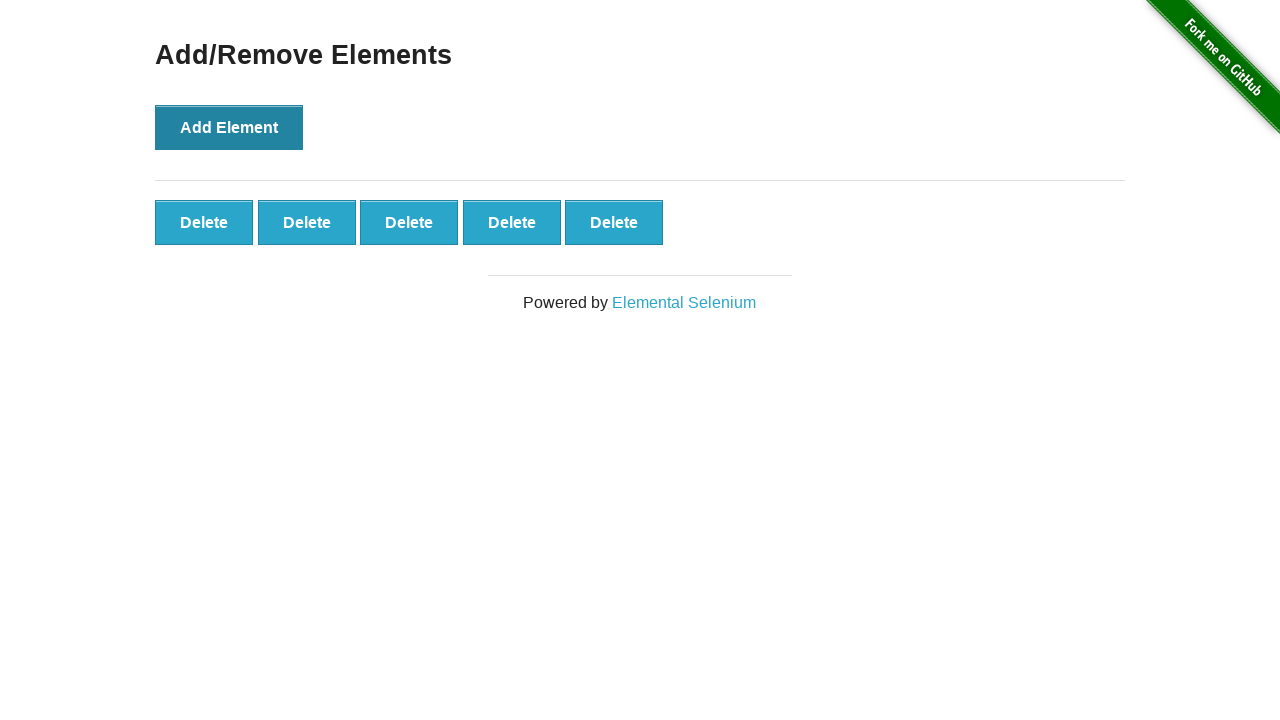

Located all delete buttons on the page
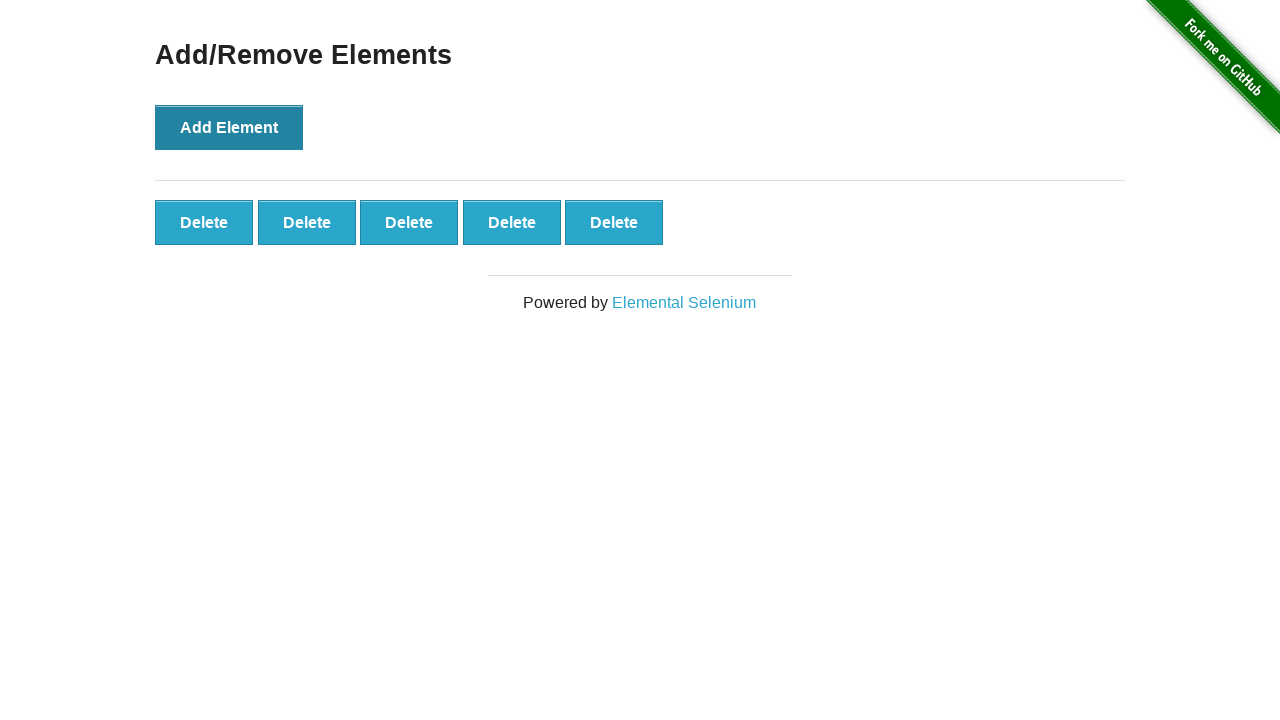

Verified that exactly 5 delete buttons are present
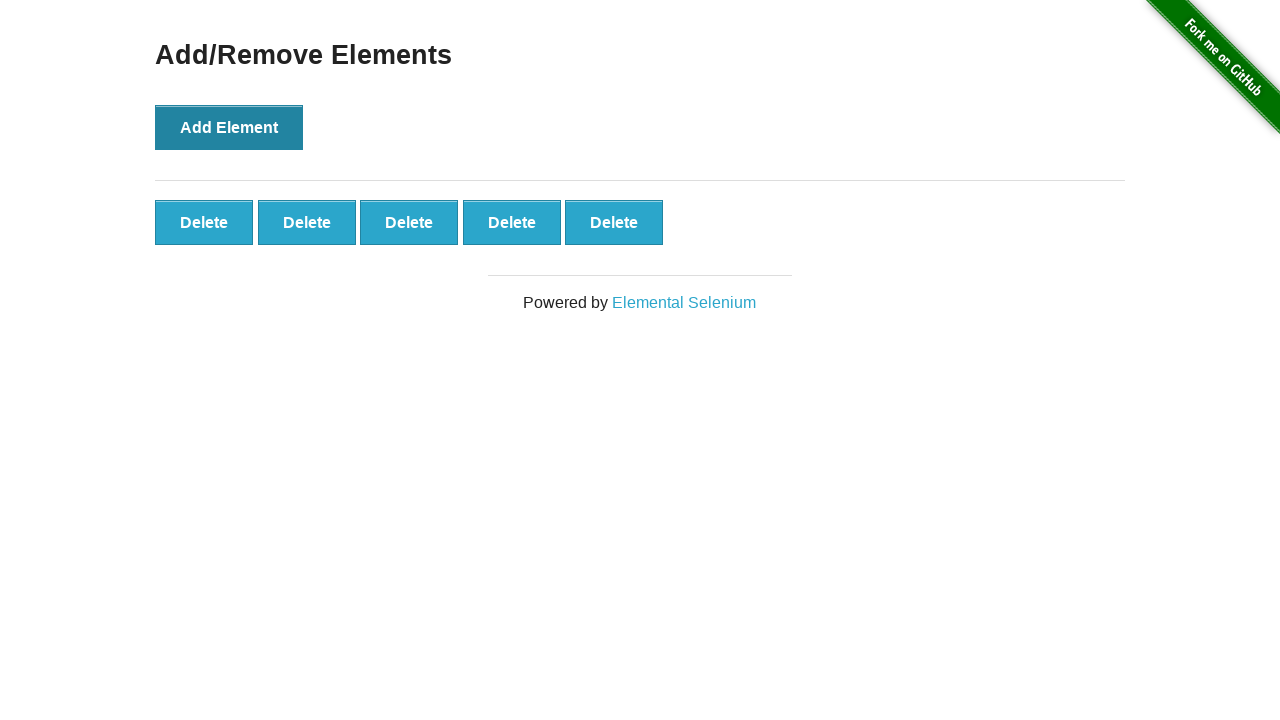

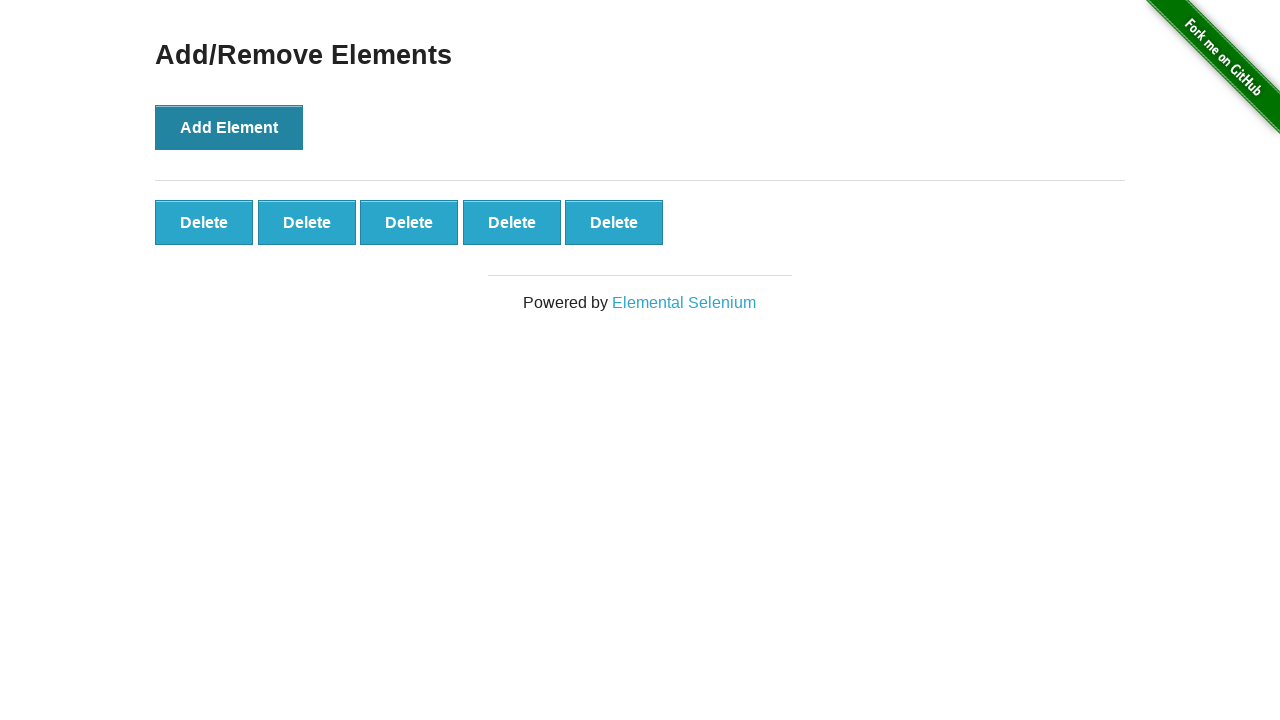